Tests file download functionality by filling text fields and clicking buttons to generate and download both text and PDF files

Starting URL: http://demo.automationtesting.in/FileDownload.html

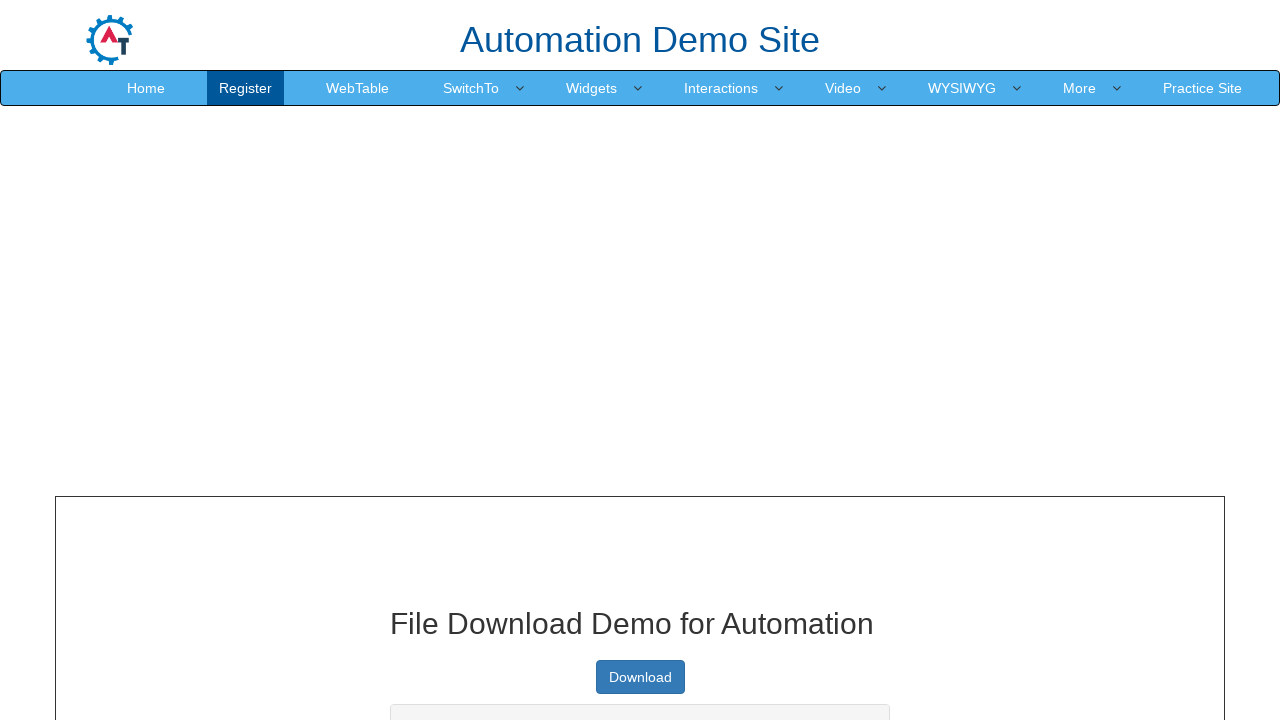

Filled textbox with 'testing txt file download' on #textbox
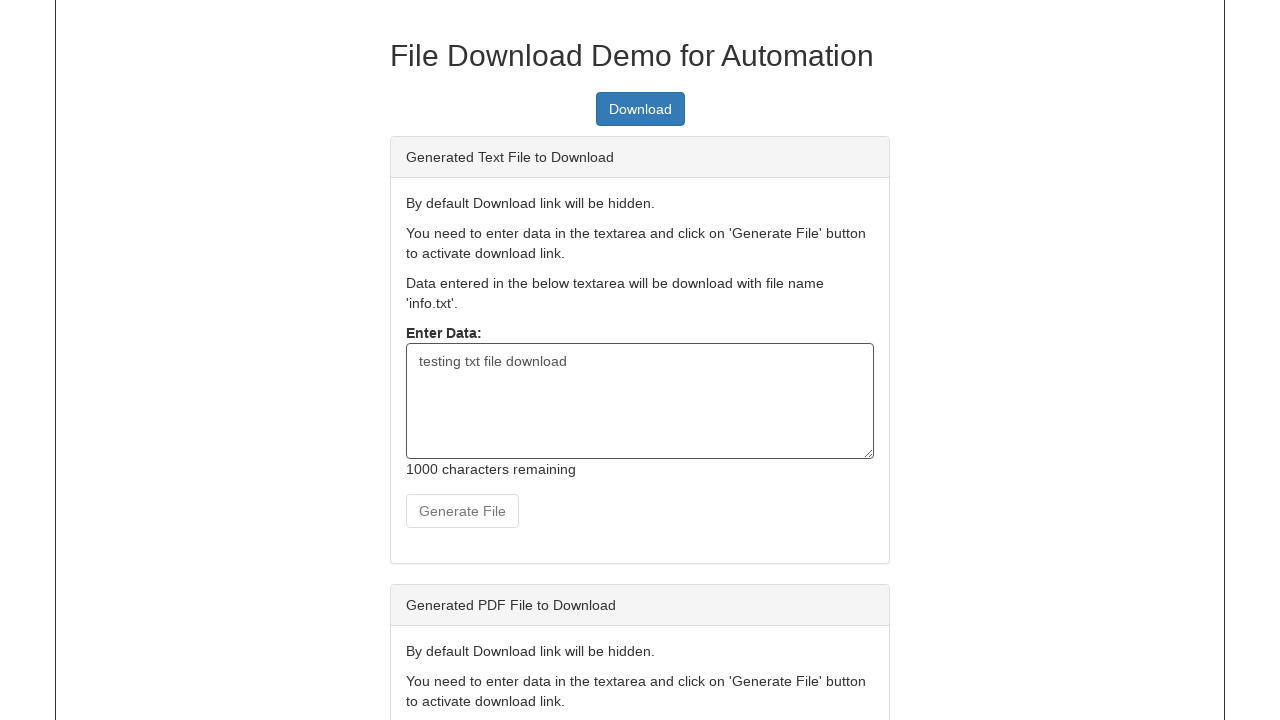

Clicked create text file button
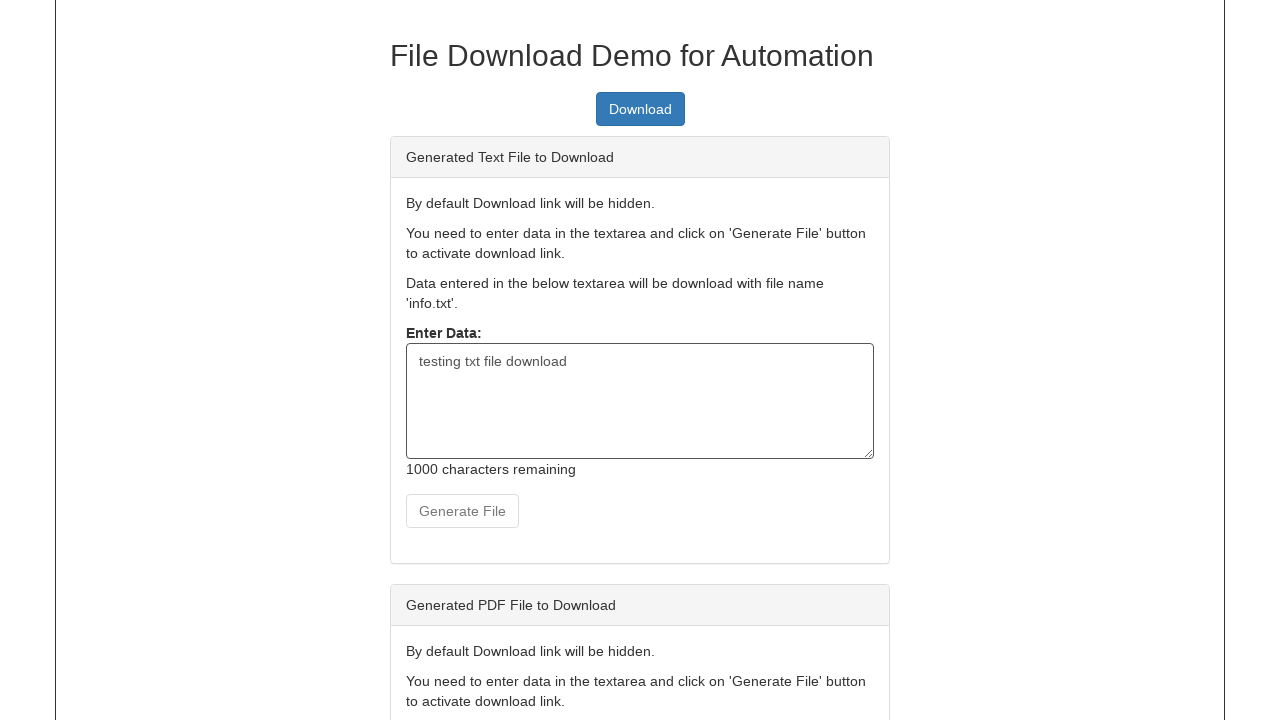

Clicked download link for text file
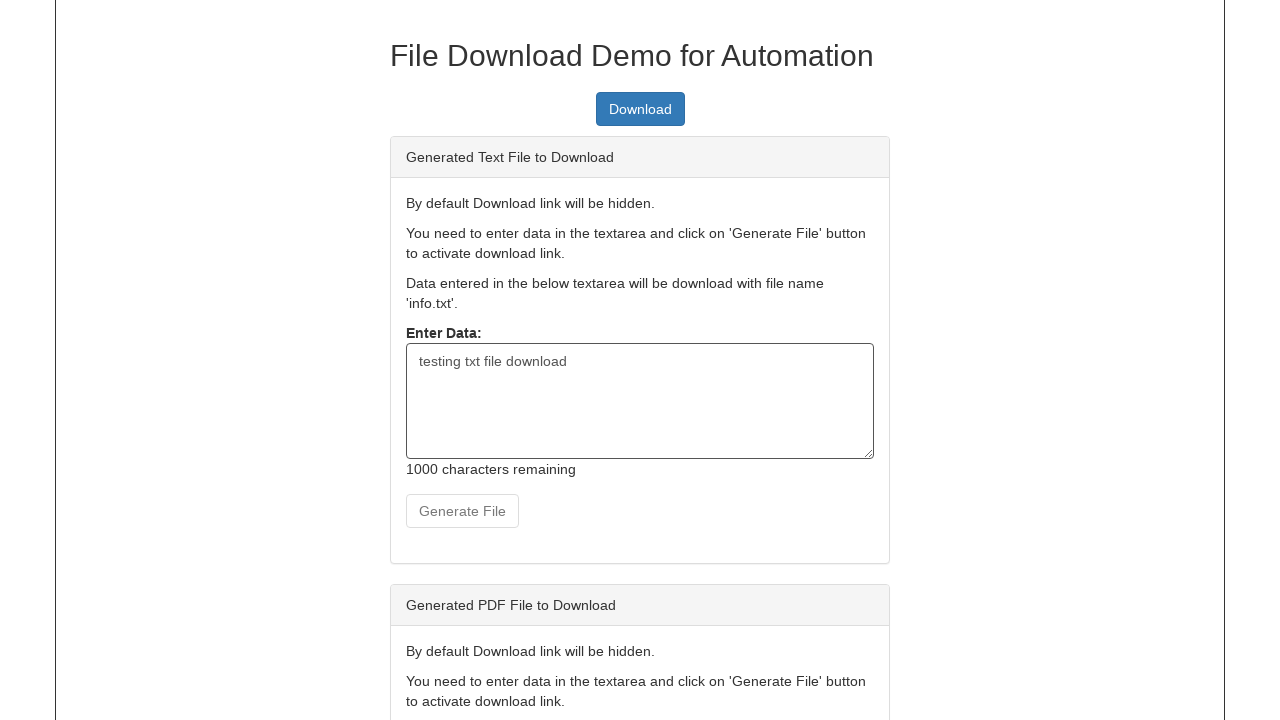

Waited 2 seconds for text file download to process
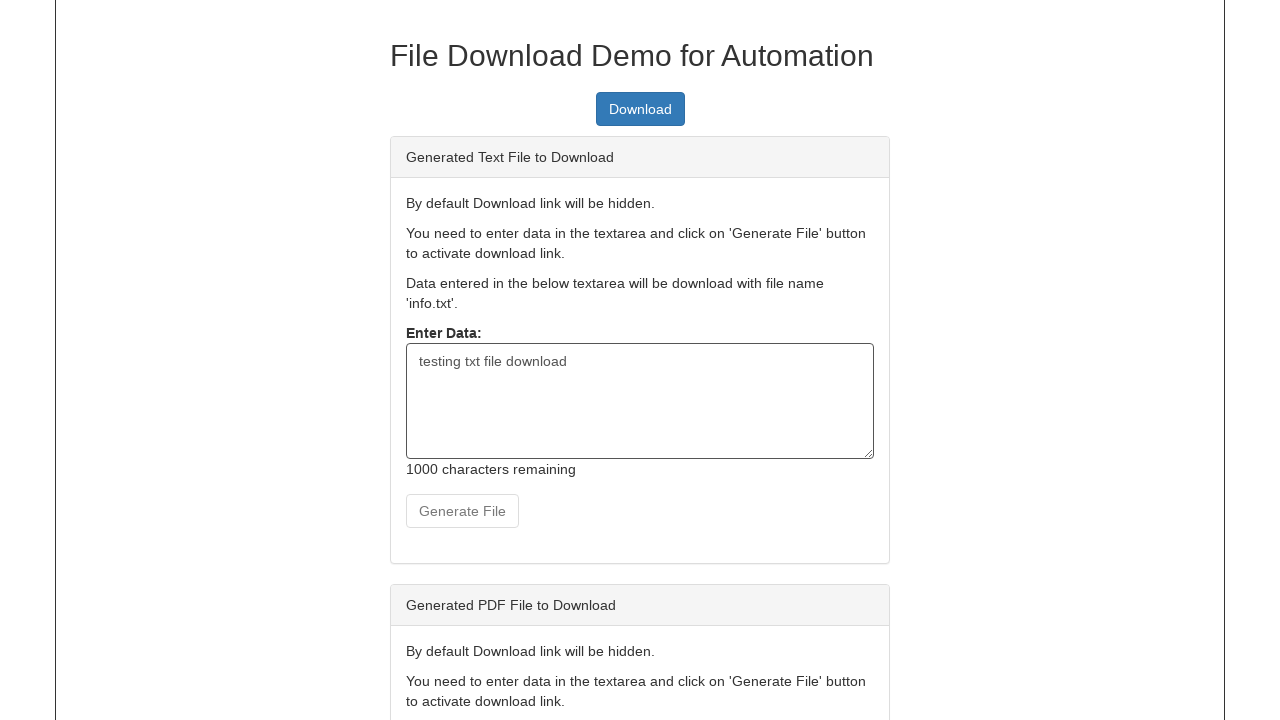

Filled pdfbox with 'testing pdf download' on #pdfbox
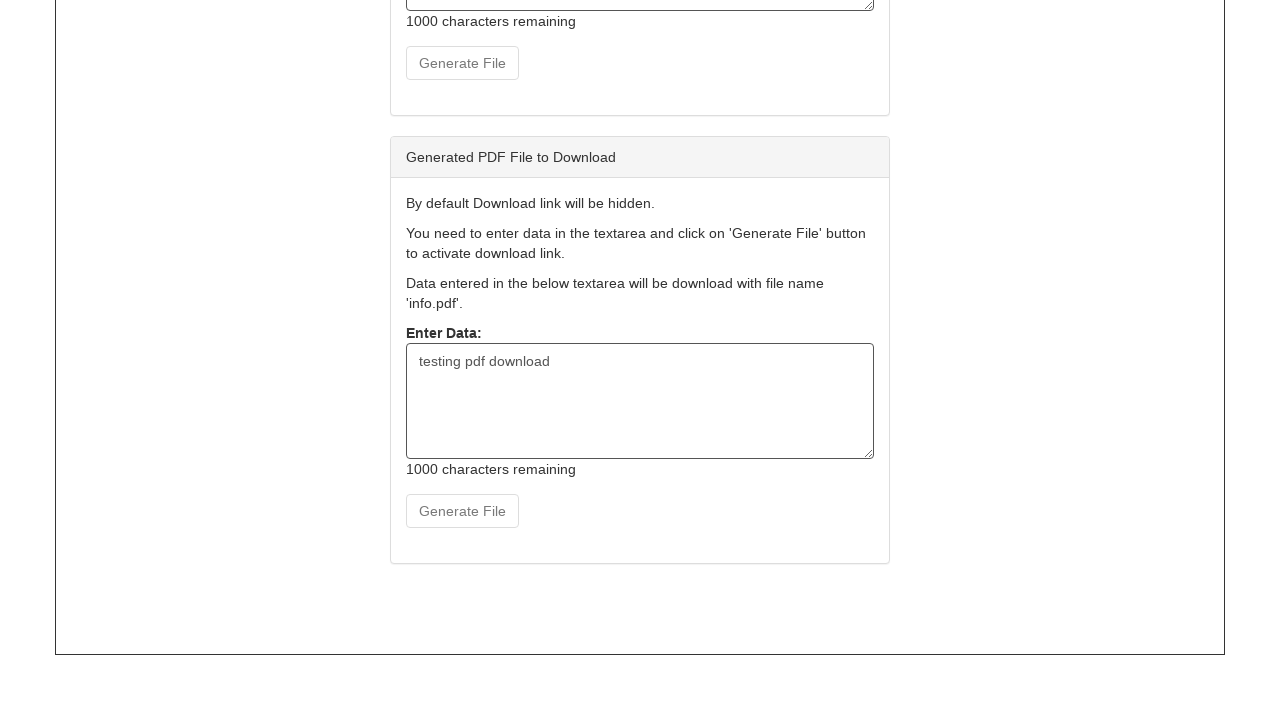

Clicked create PDF button
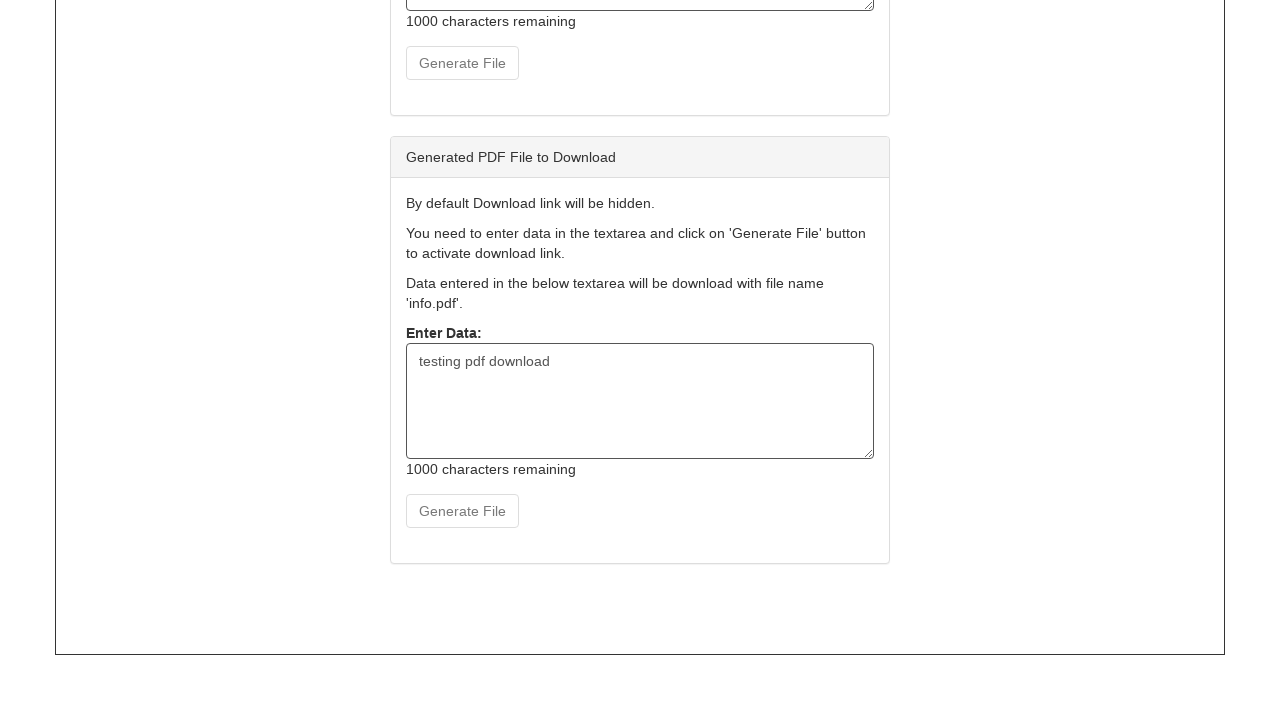

Clicked download link for PDF file
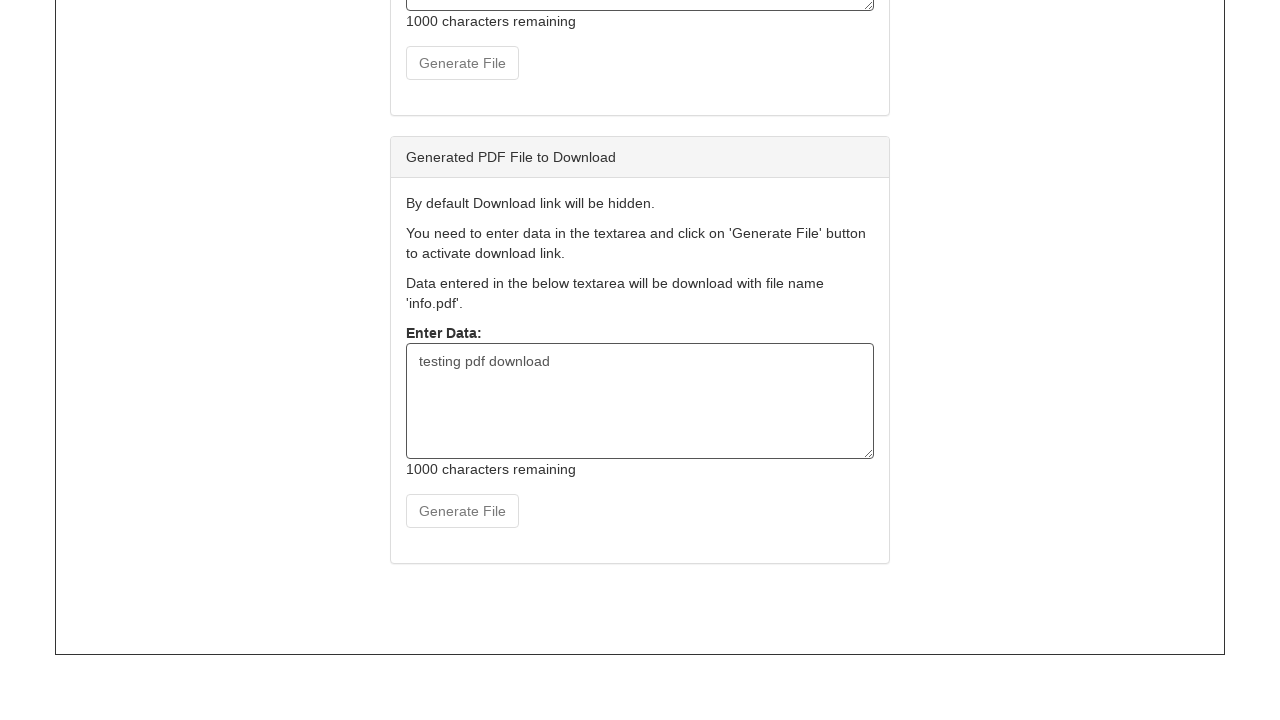

Waited 2 seconds for PDF file download to process
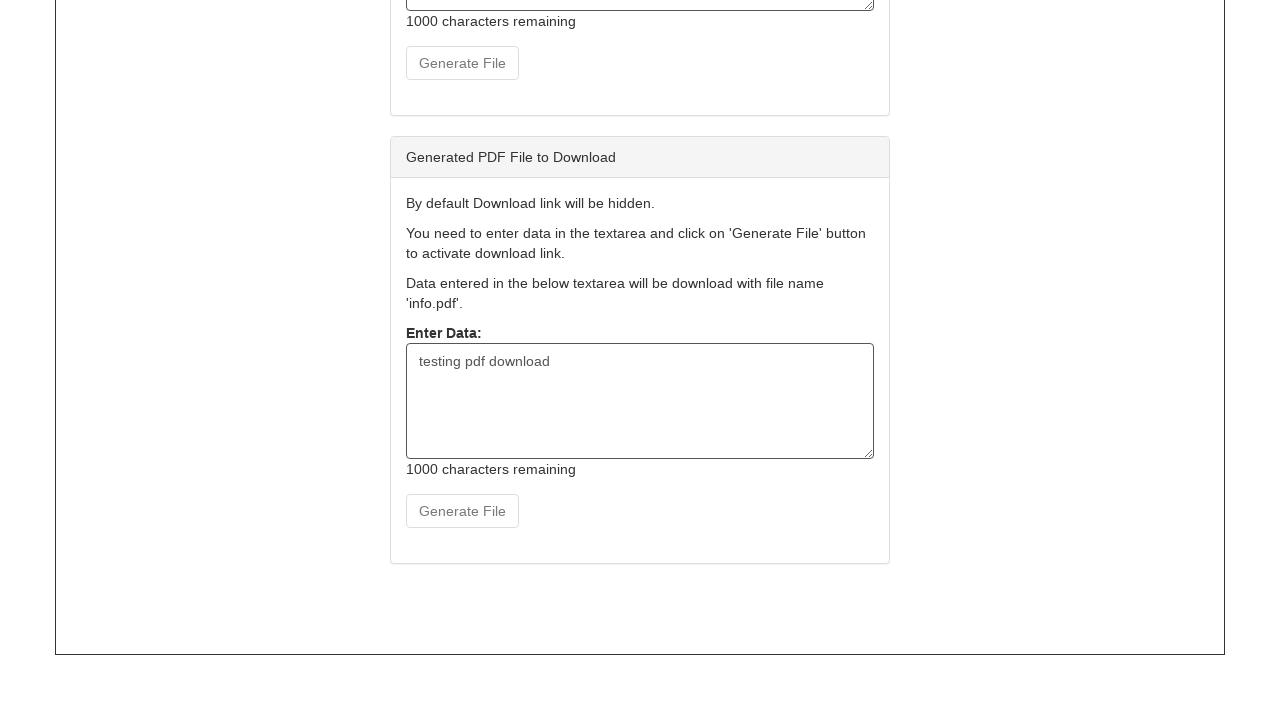

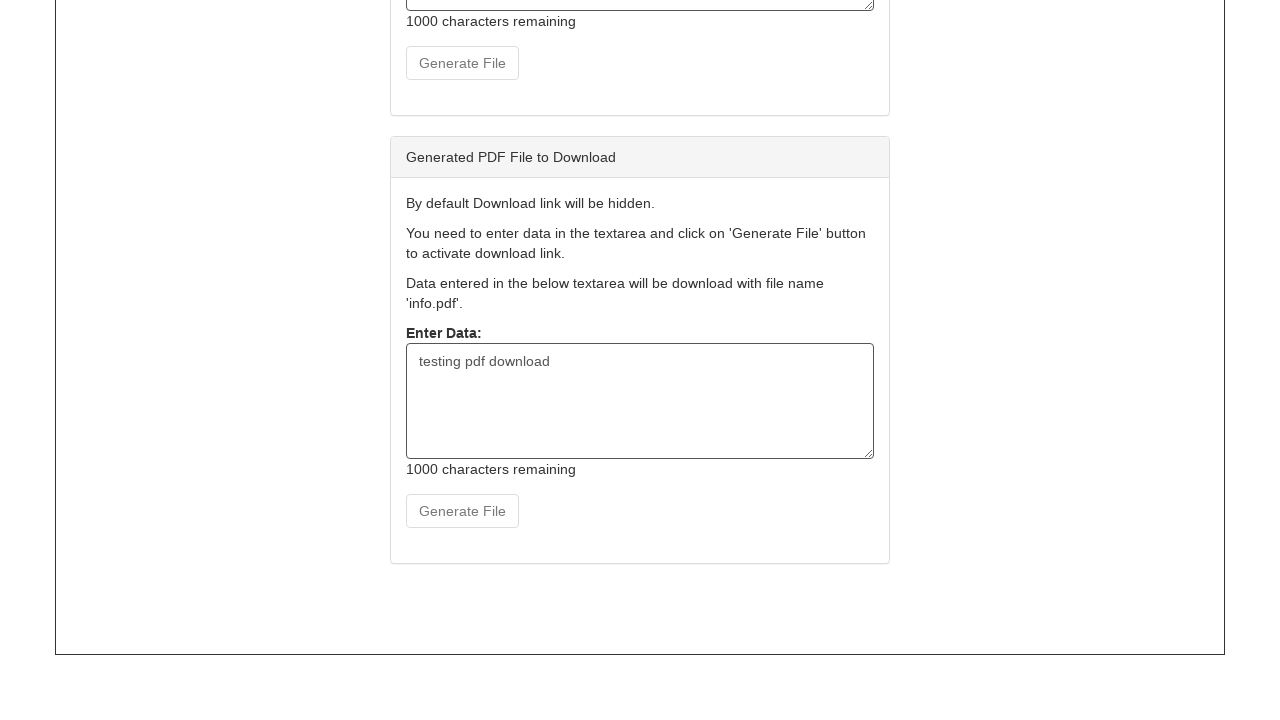